Tests button clicking functionality on DemoQA website by navigating to the Buttons section and clicking the "Click Me" button

Starting URL: https://demoqa.com/elements

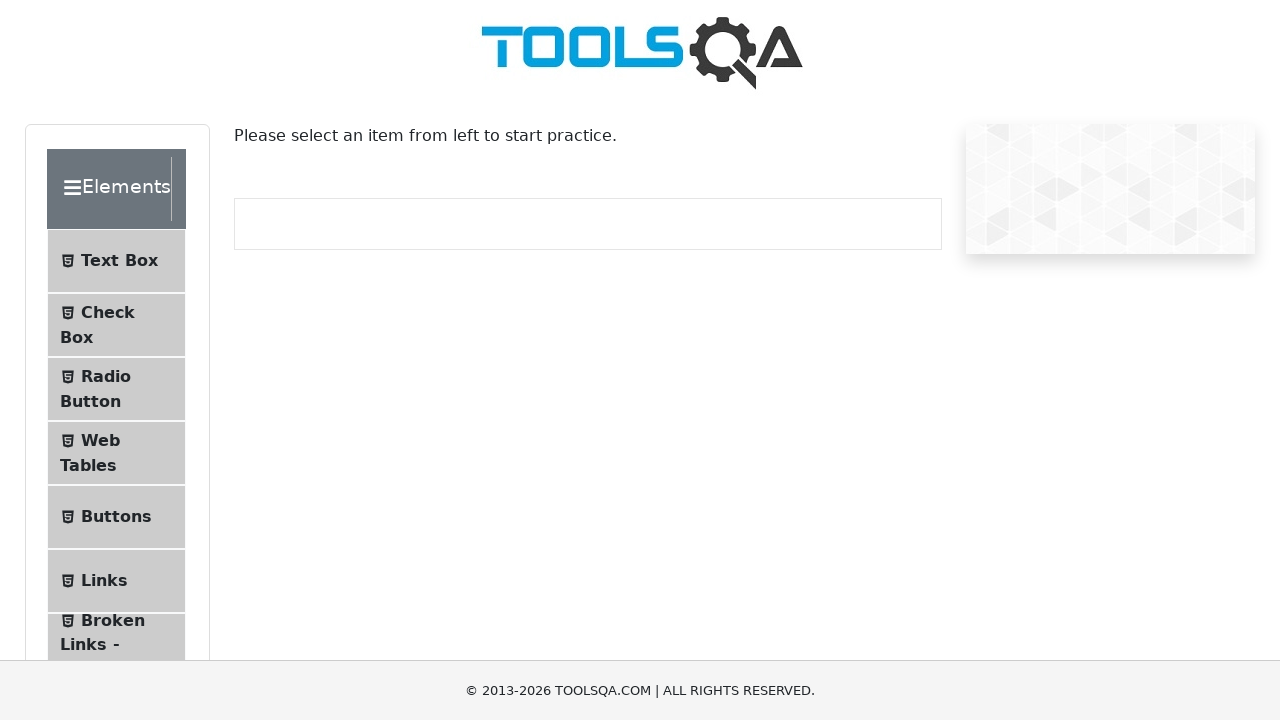

Clicked on 'Buttons' menu item at (116, 517) on xpath=//span[text()='Buttons']
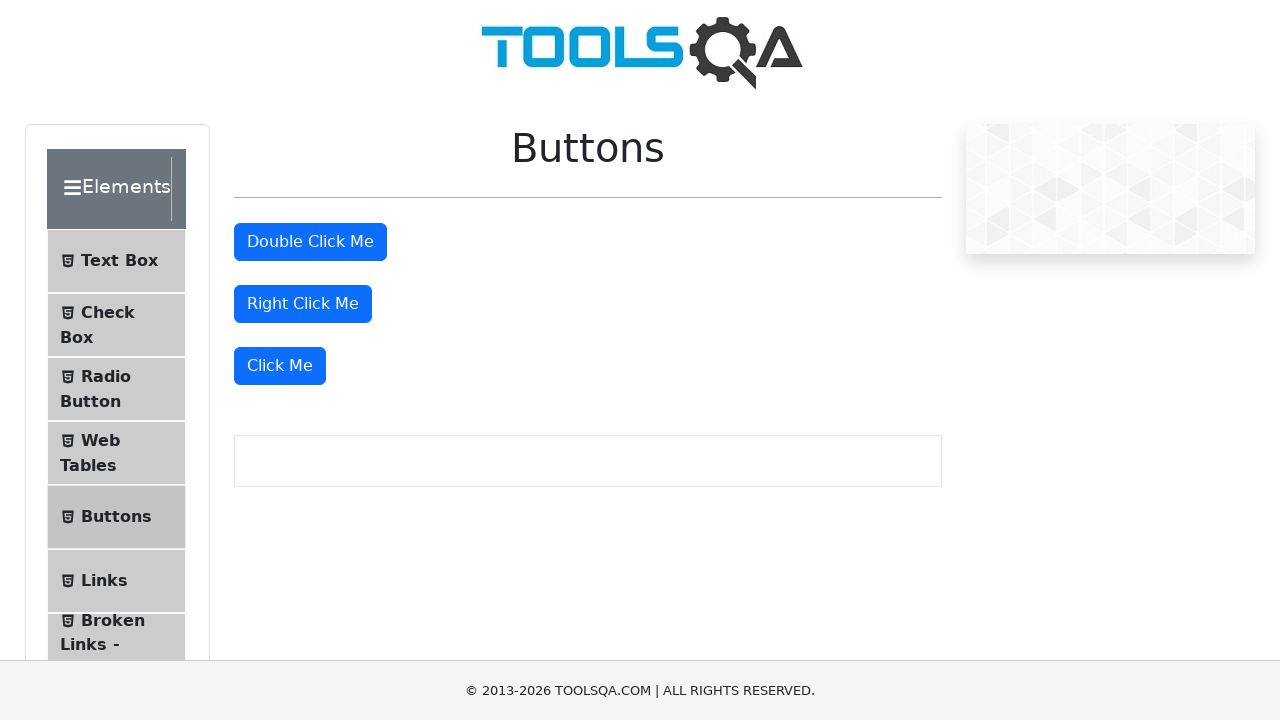

Buttons page loaded and 'Click Me' button is visible
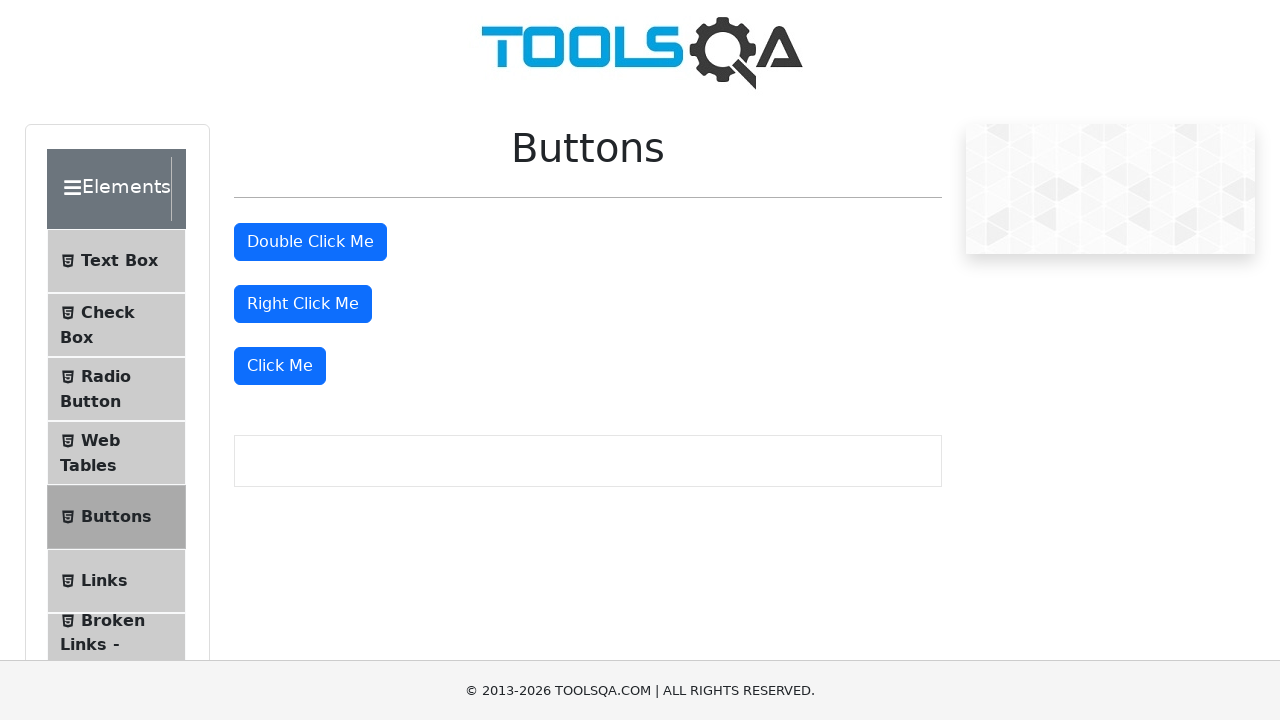

Clicked the 'Click Me' button at (280, 366) on xpath=//button[text()='Click Me']
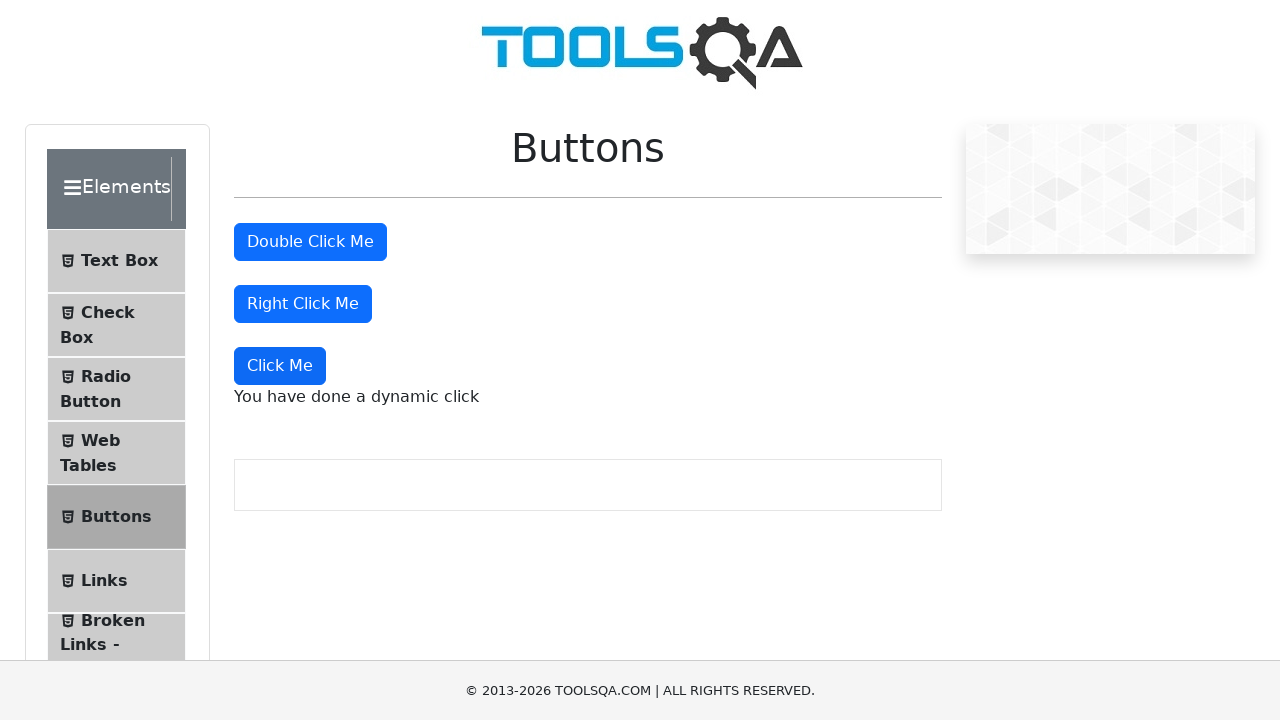

Dynamic message appeared after clicking the button
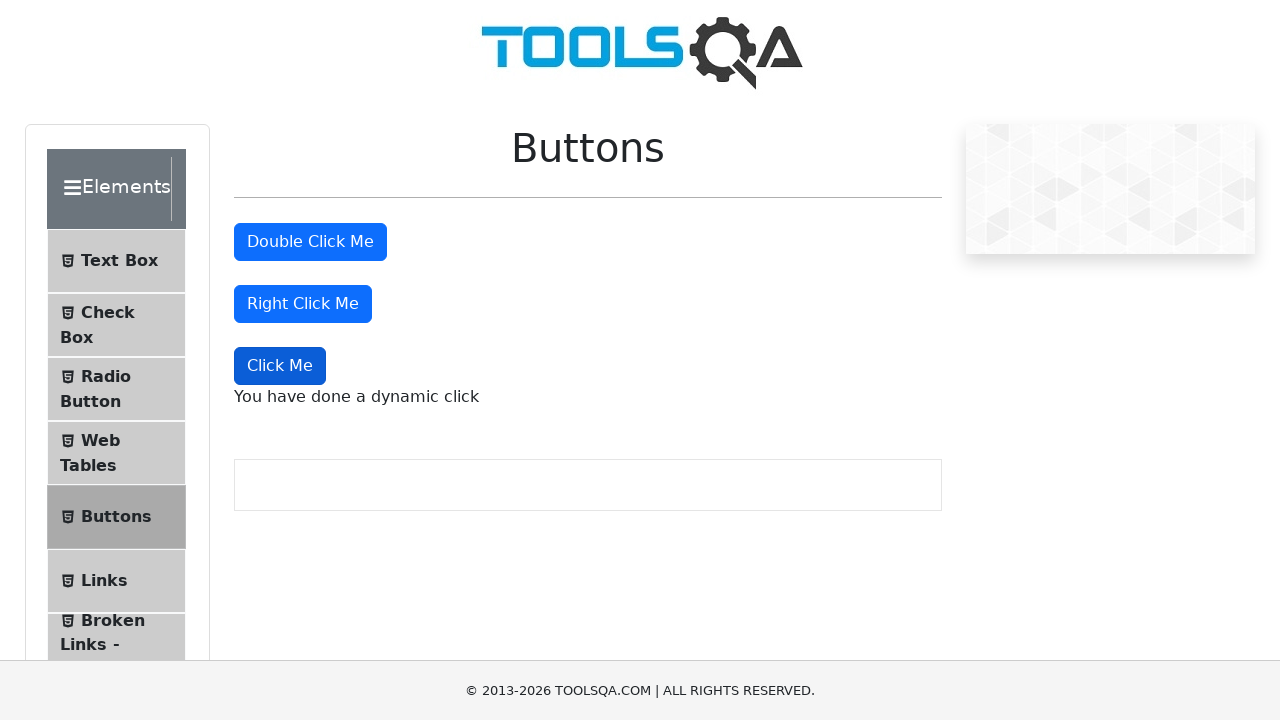

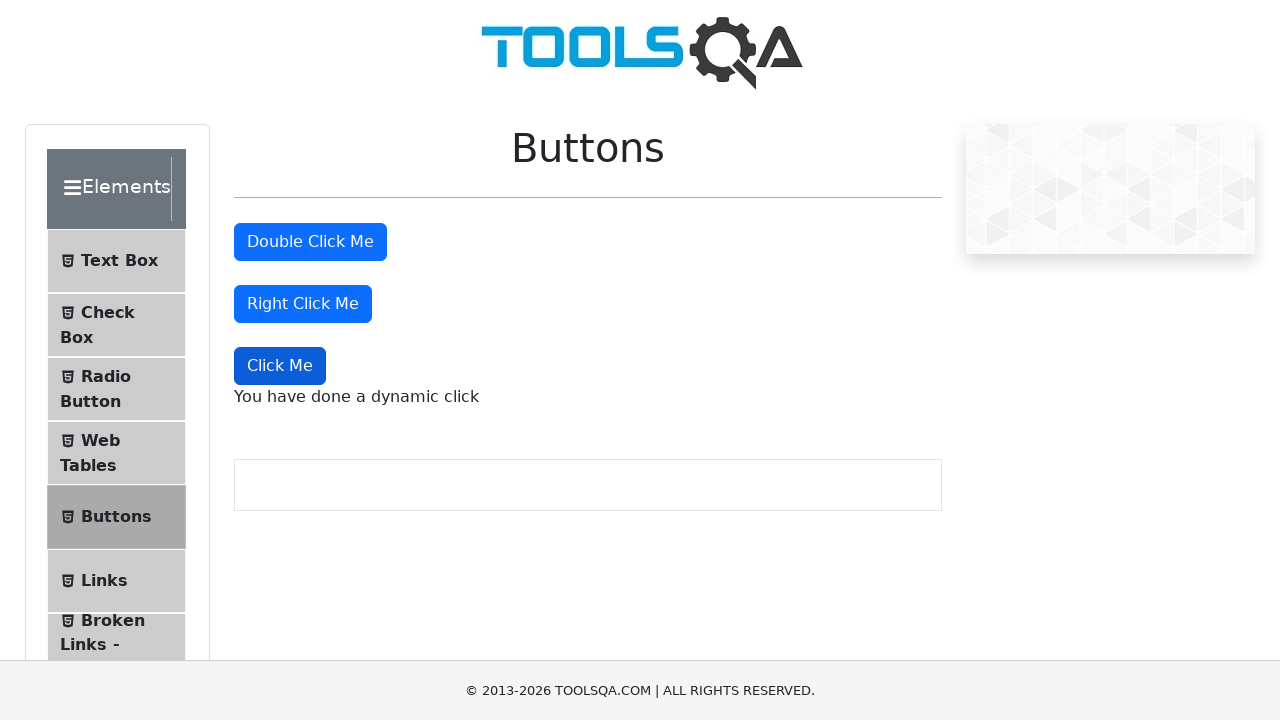